Tests JavaScript alert handling by clicking a button that triggers an alert popup and then accepting/dismissing the alert dialog.

Starting URL: https://testautomationpractice.blogspot.com/

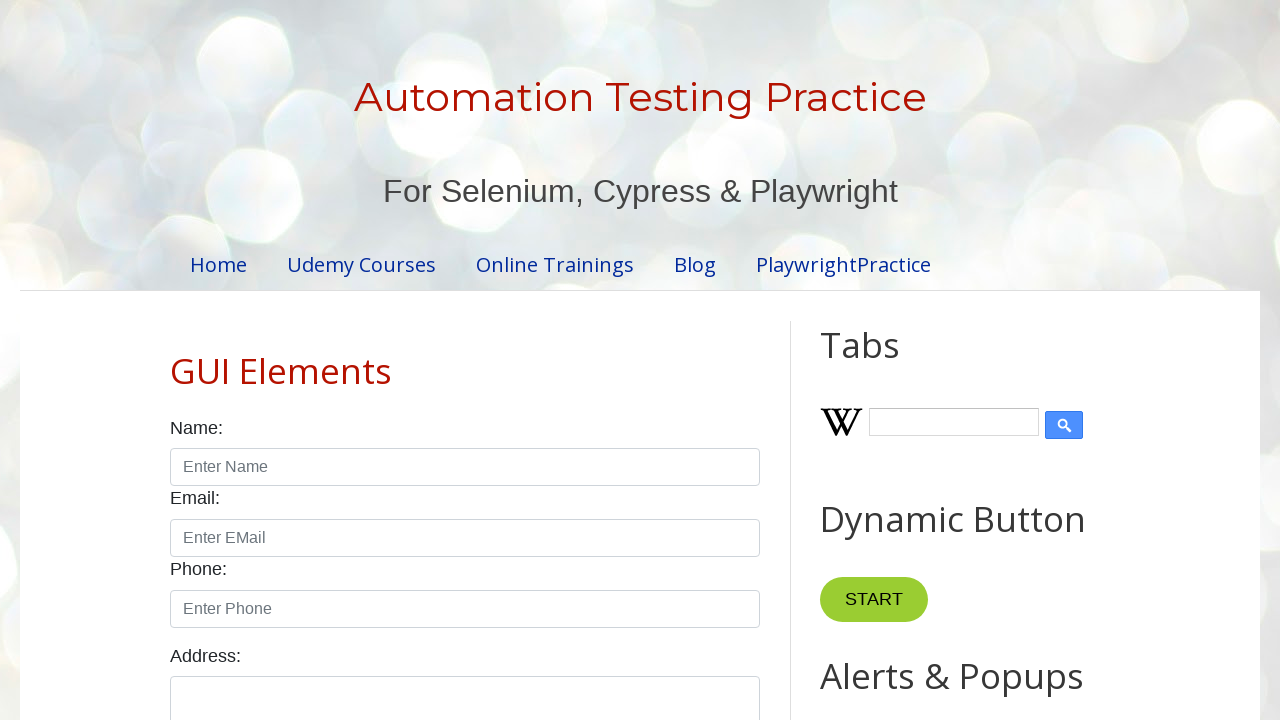

Clicked the 'Click Me' button to trigger alert popup at (888, 361) on xpath=//*[@id='HTML9']/div[1]/button
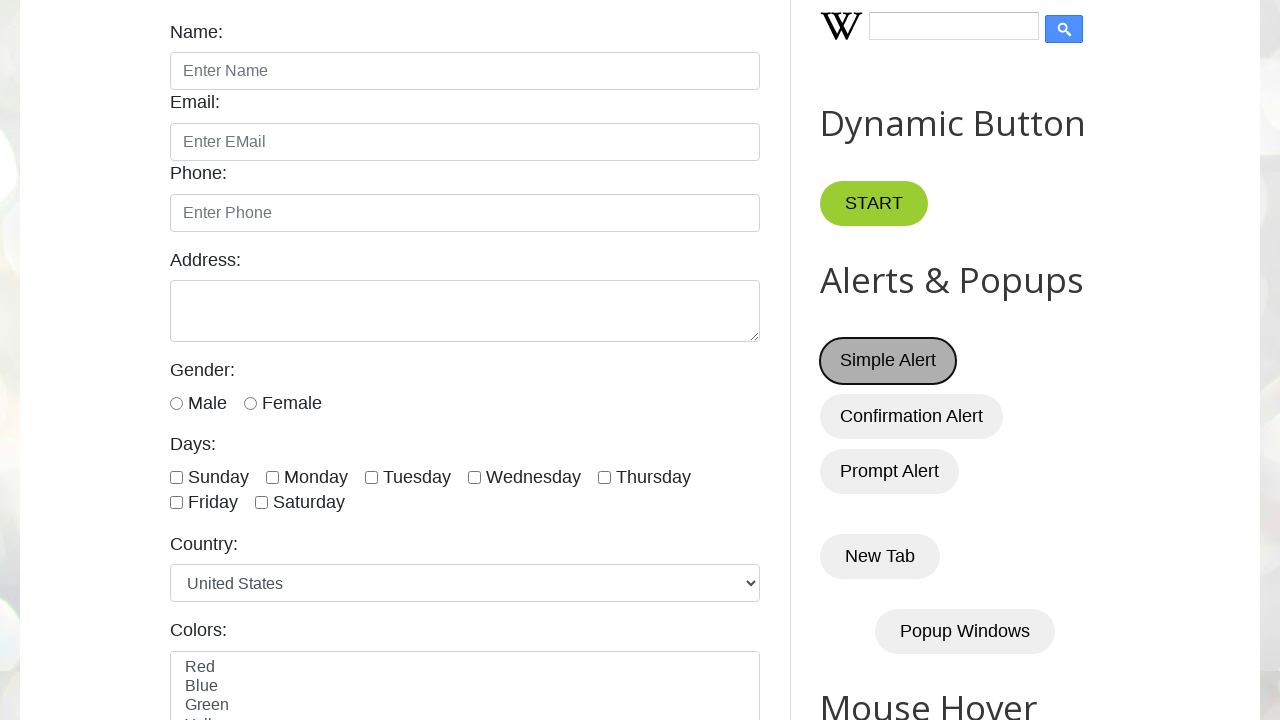

Set up dialog event handler to accept alerts
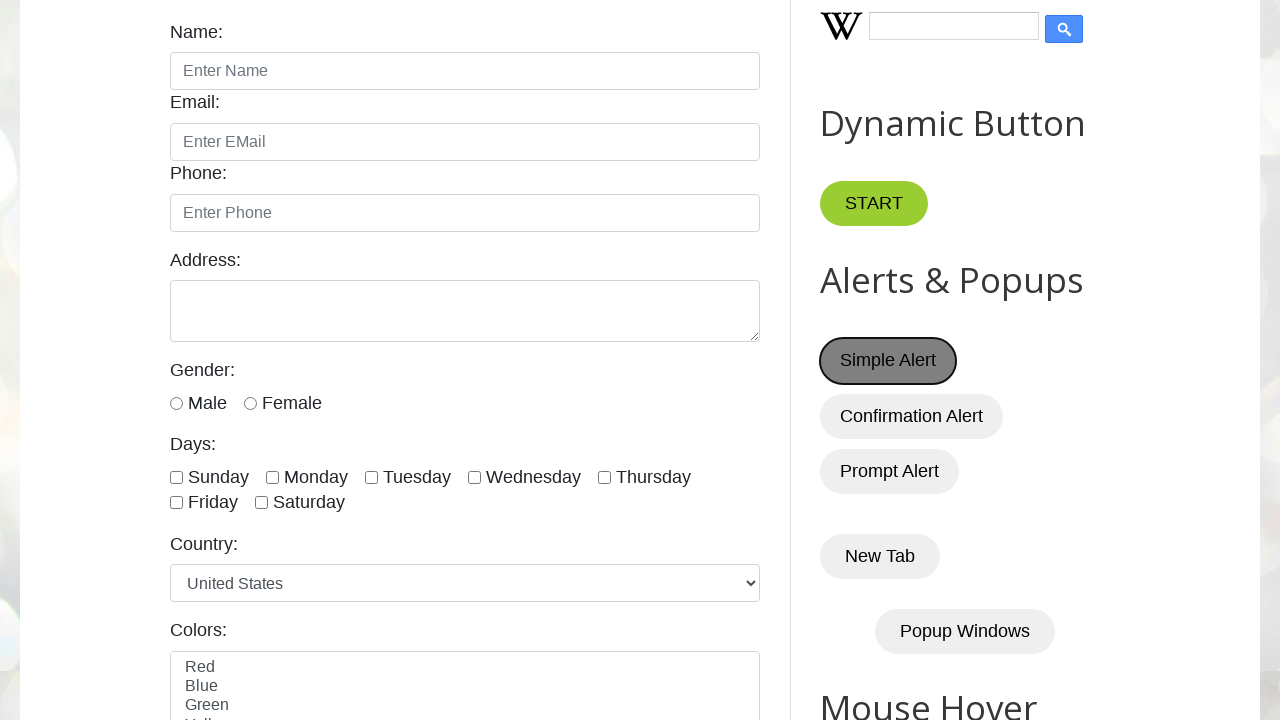

Configured once-only dialog handler to log and accept alert message
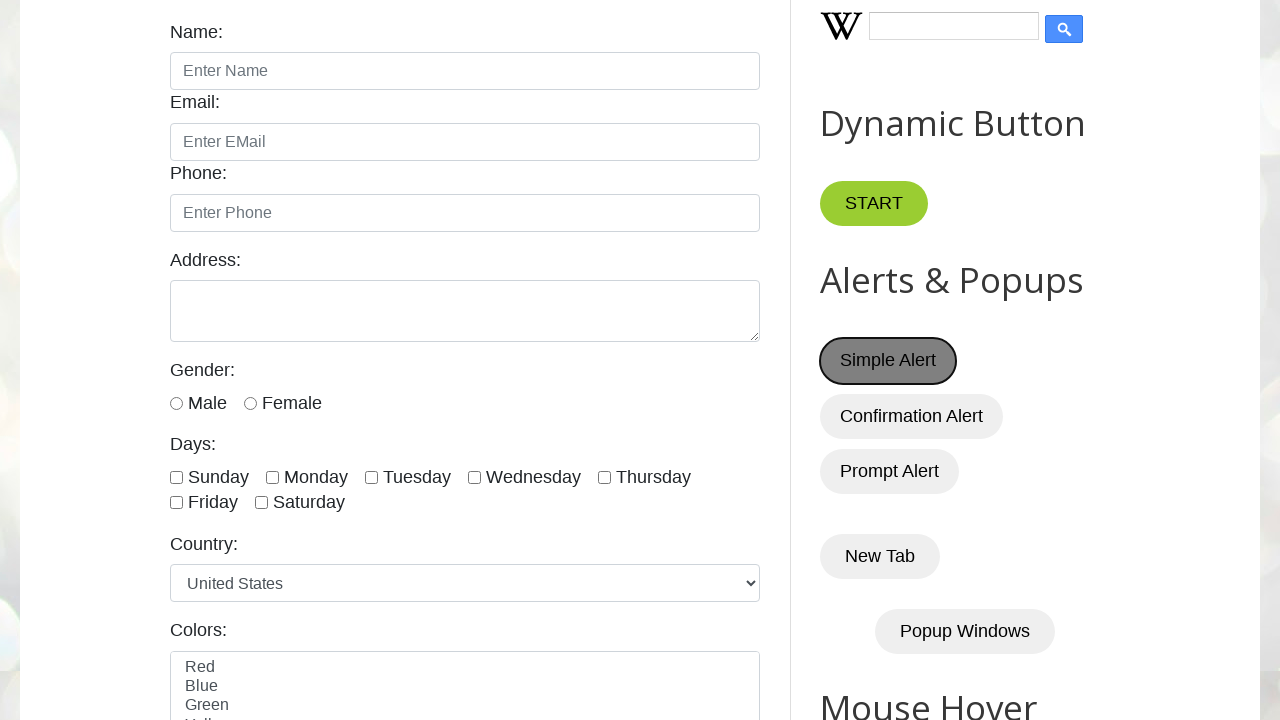

Clicked the button to trigger the alert dialog at (888, 361) on xpath=//*[@id='HTML9']/div[1]/button
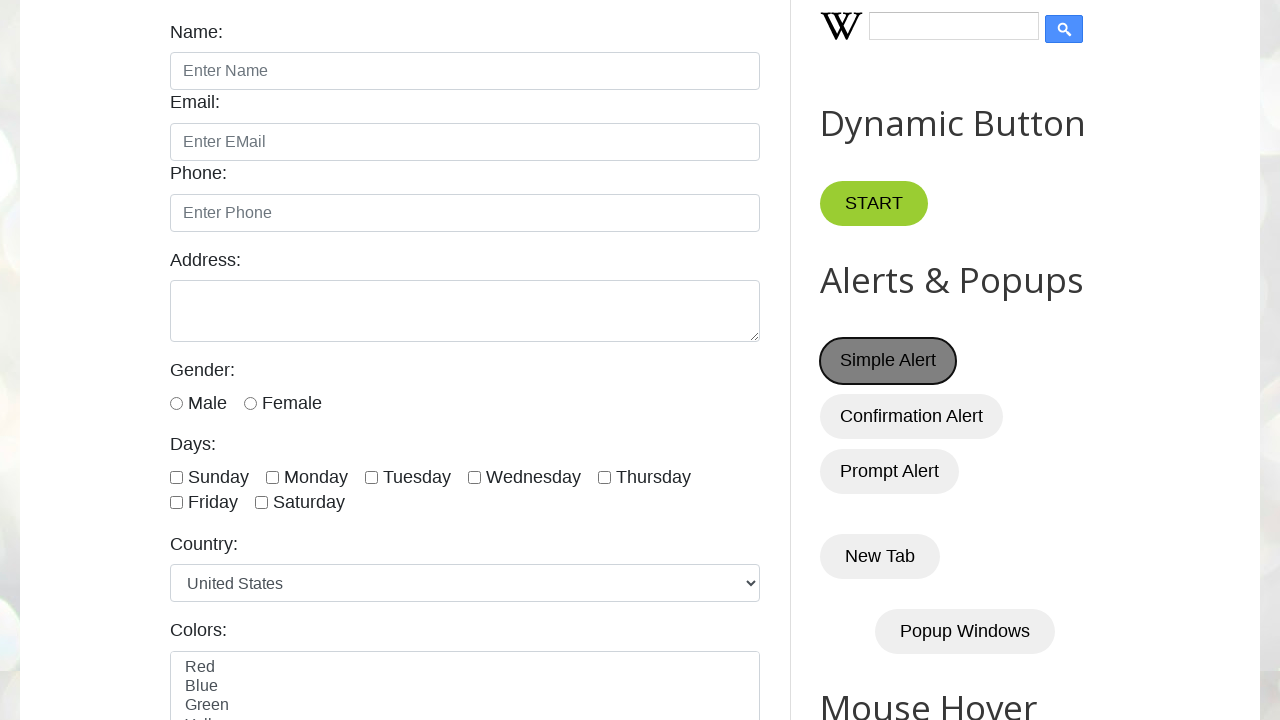

Waited for alert interaction to complete
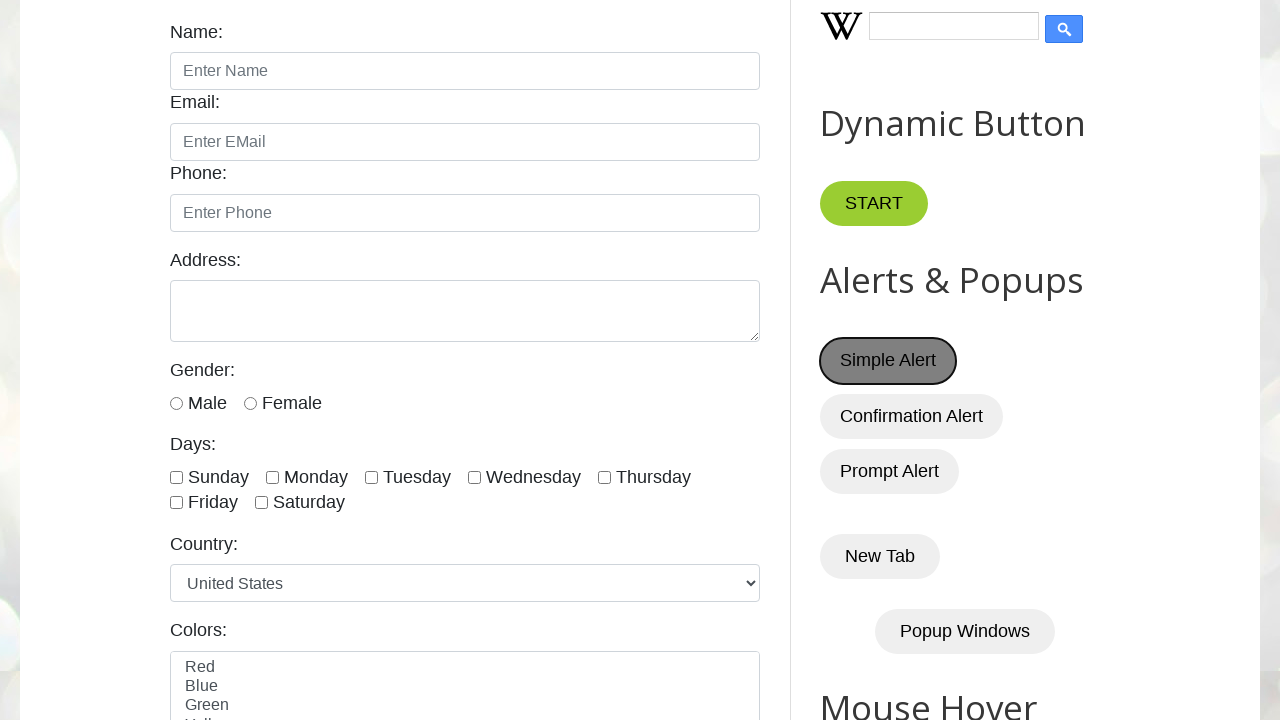

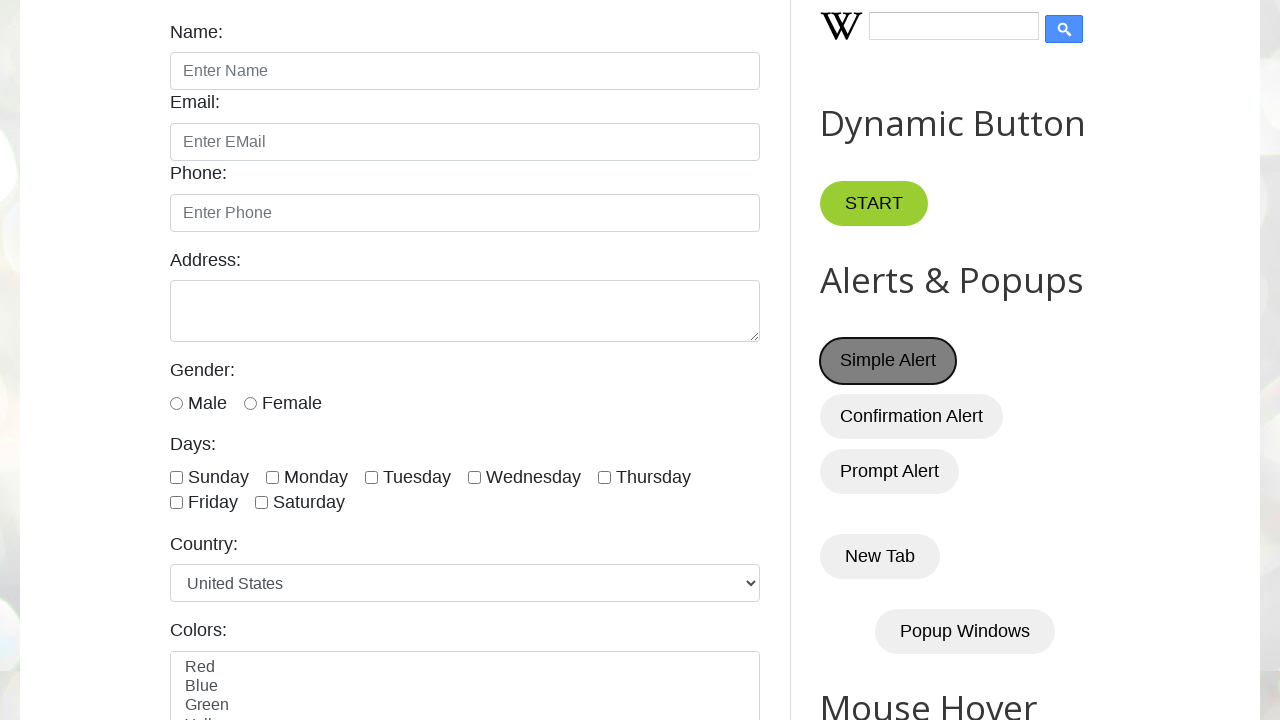